Opens the Rahul Shetty Academy automation practice page and verifies it loads

Starting URL: https://rahulshettyacademy.com/AutomationPractice/

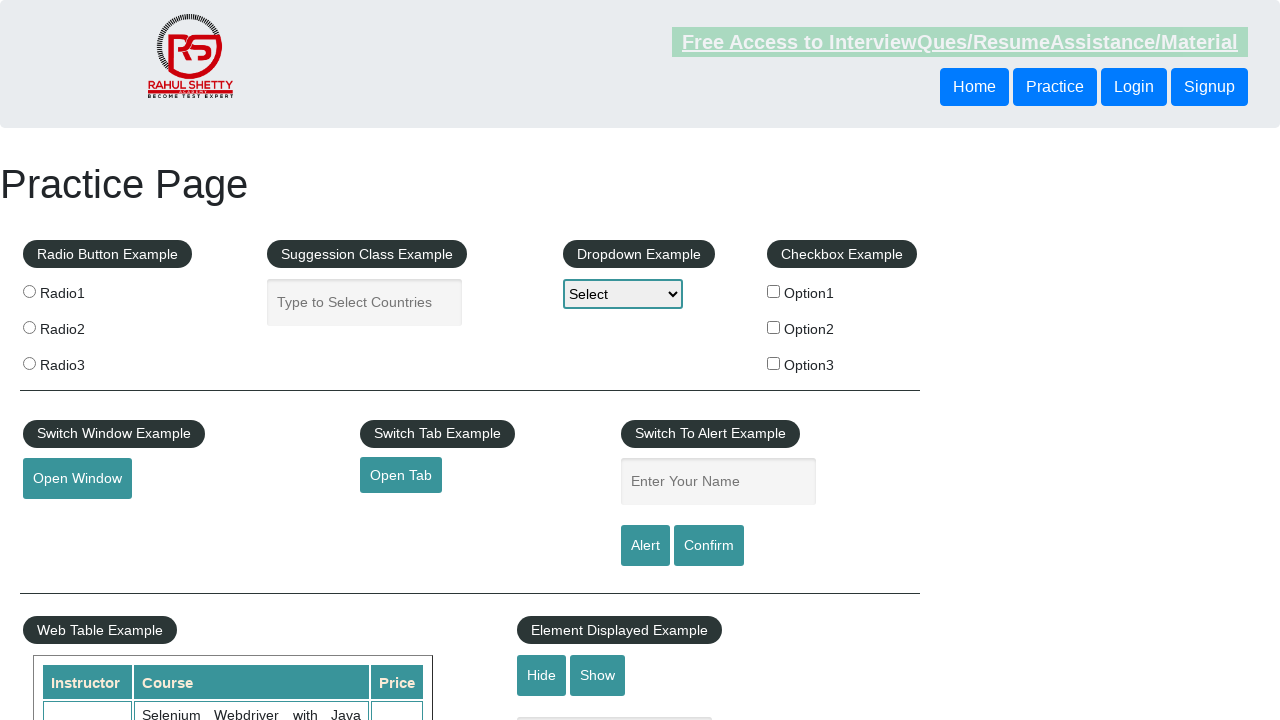

Verified page title is not None - Rahul Shetty Academy automation practice page loaded successfully
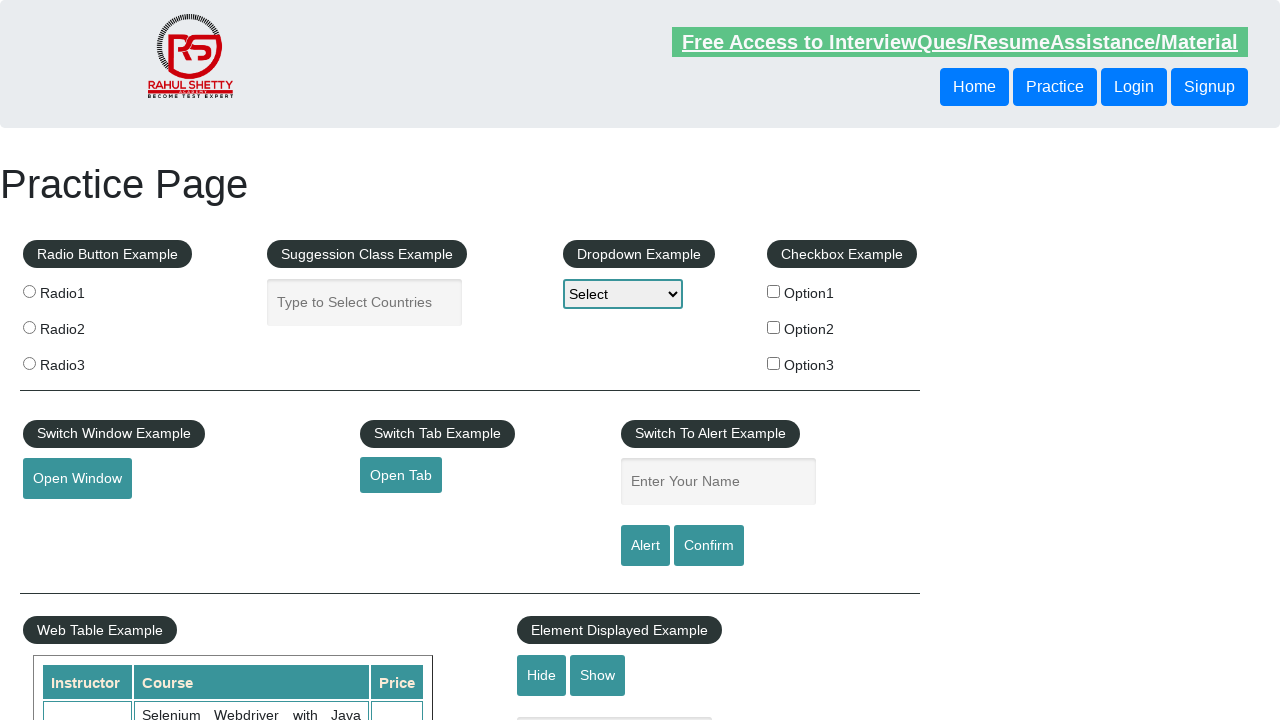

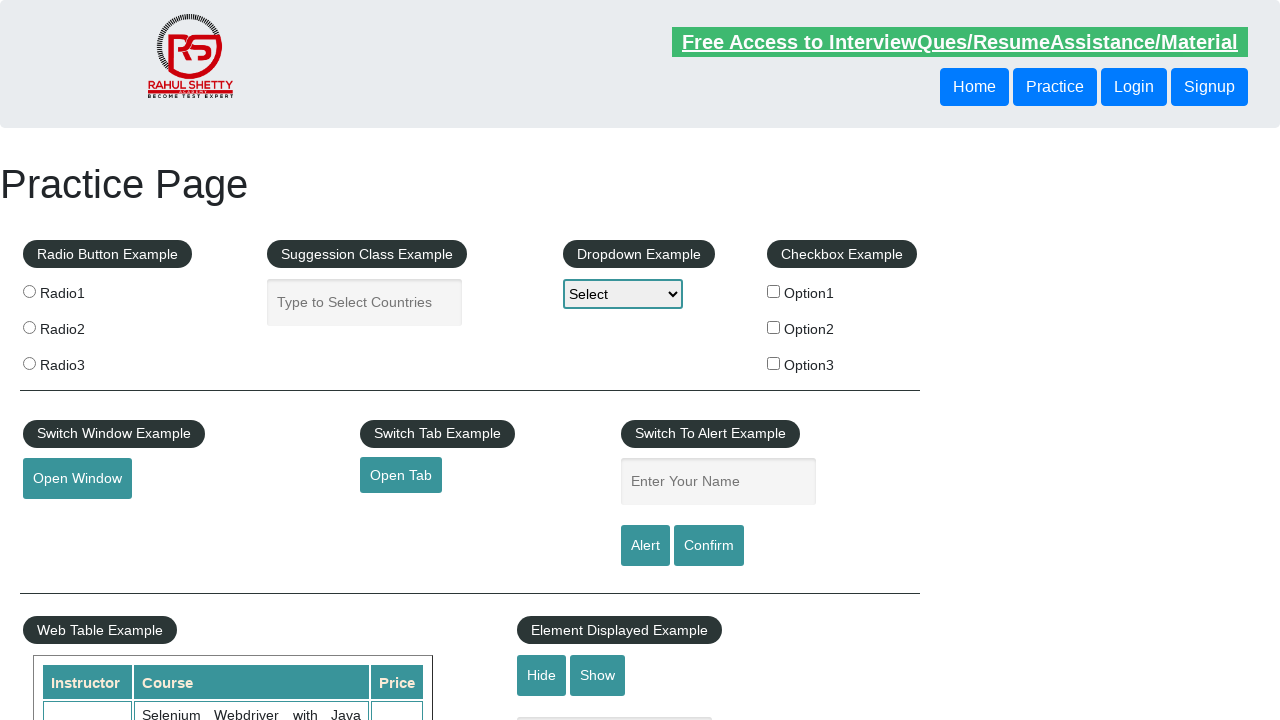